Navigates to the Medishare homepage and validates that the page loads correctly by checking the page title.

Starting URL: https://www.medishare.com/

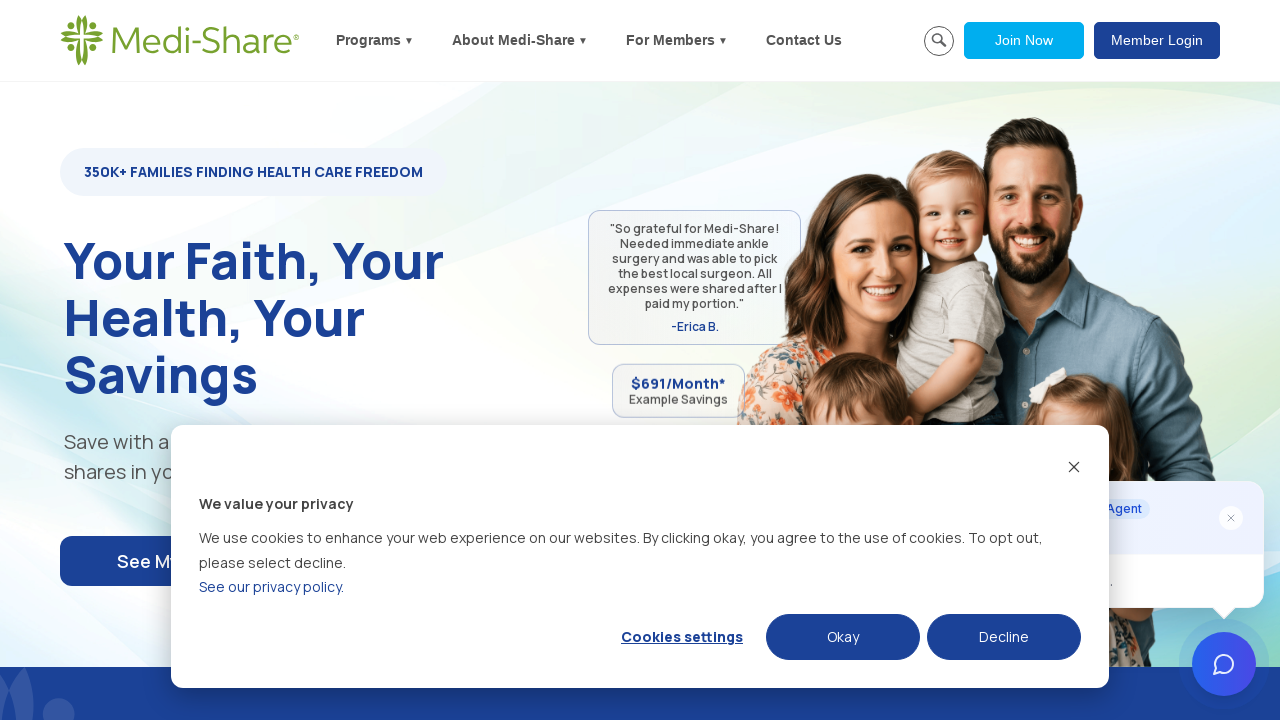

Waited for page DOM to fully load
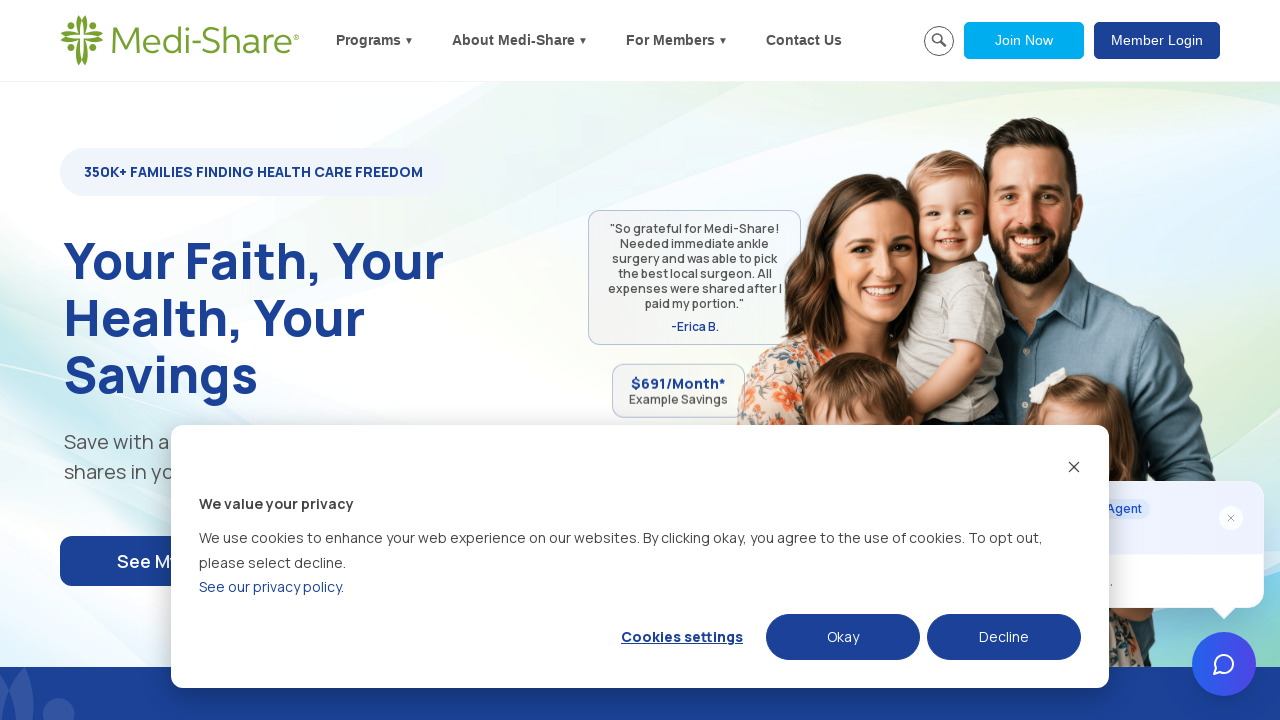

Retrieved page title
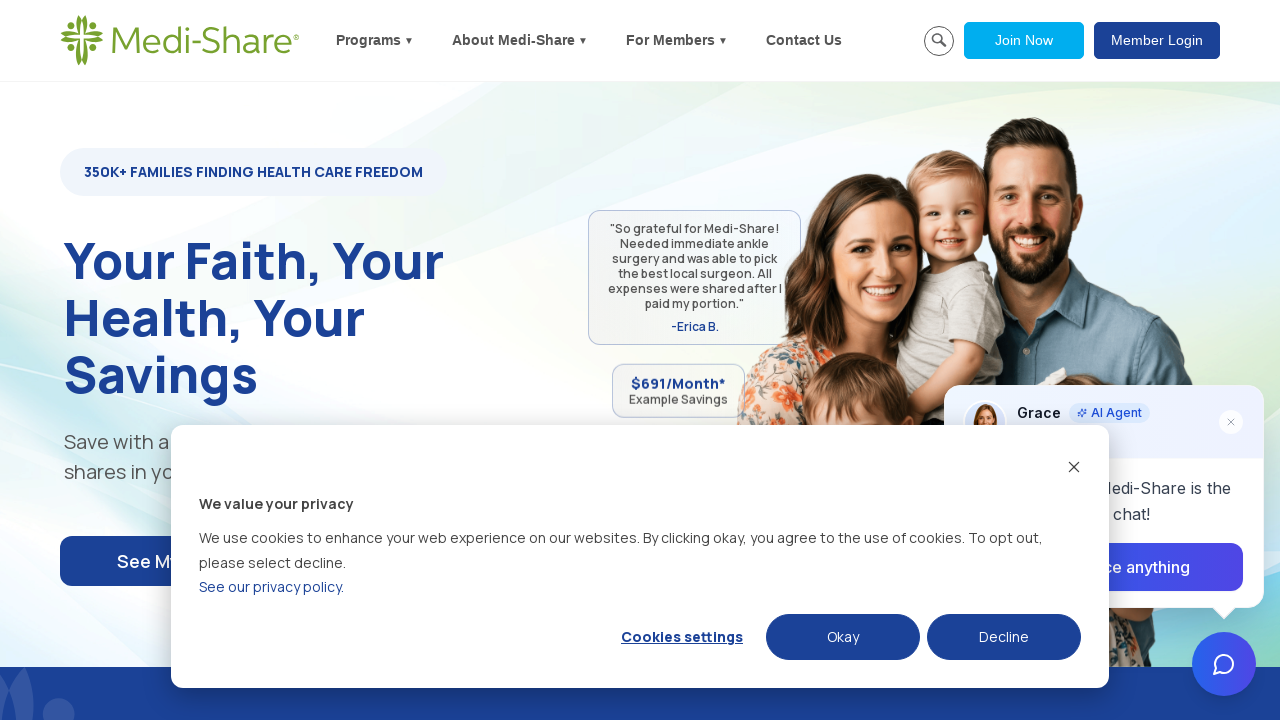

Validated page title contains 'Medi-Share' or 'medishare'
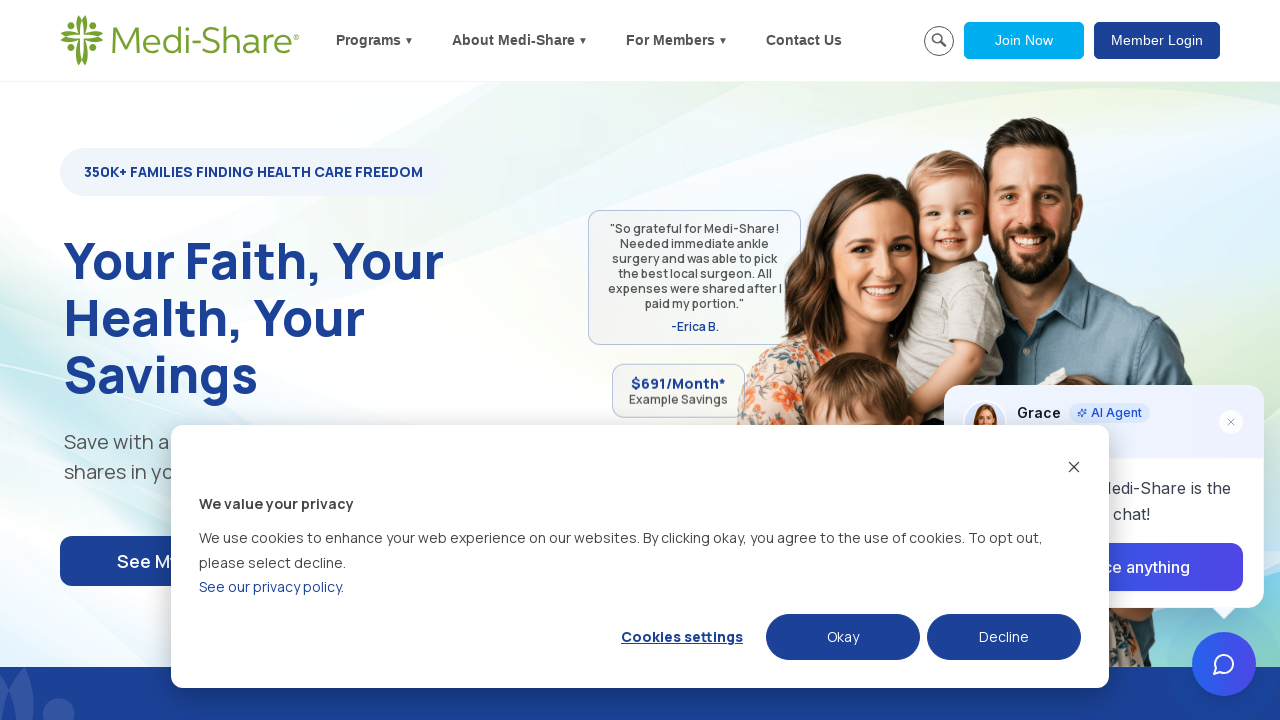

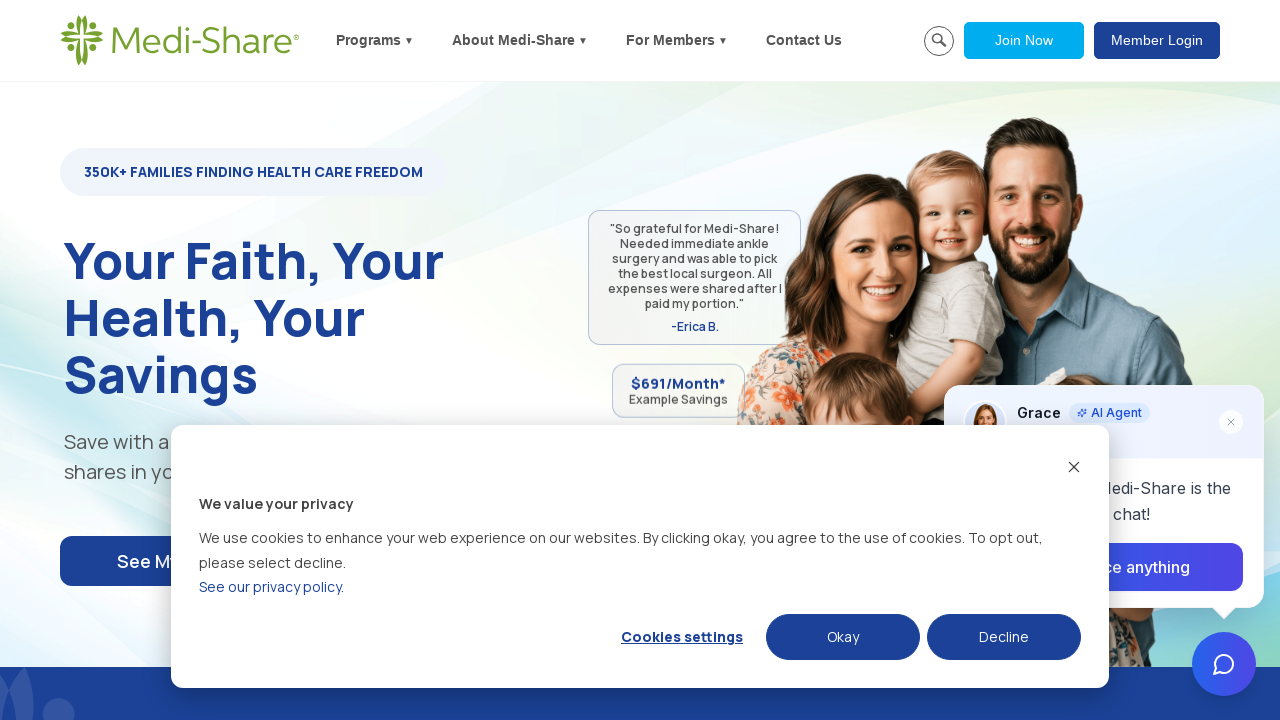